Tests the selectable widget by clicking on an item to select it

Starting URL: https://jqueryui.com/

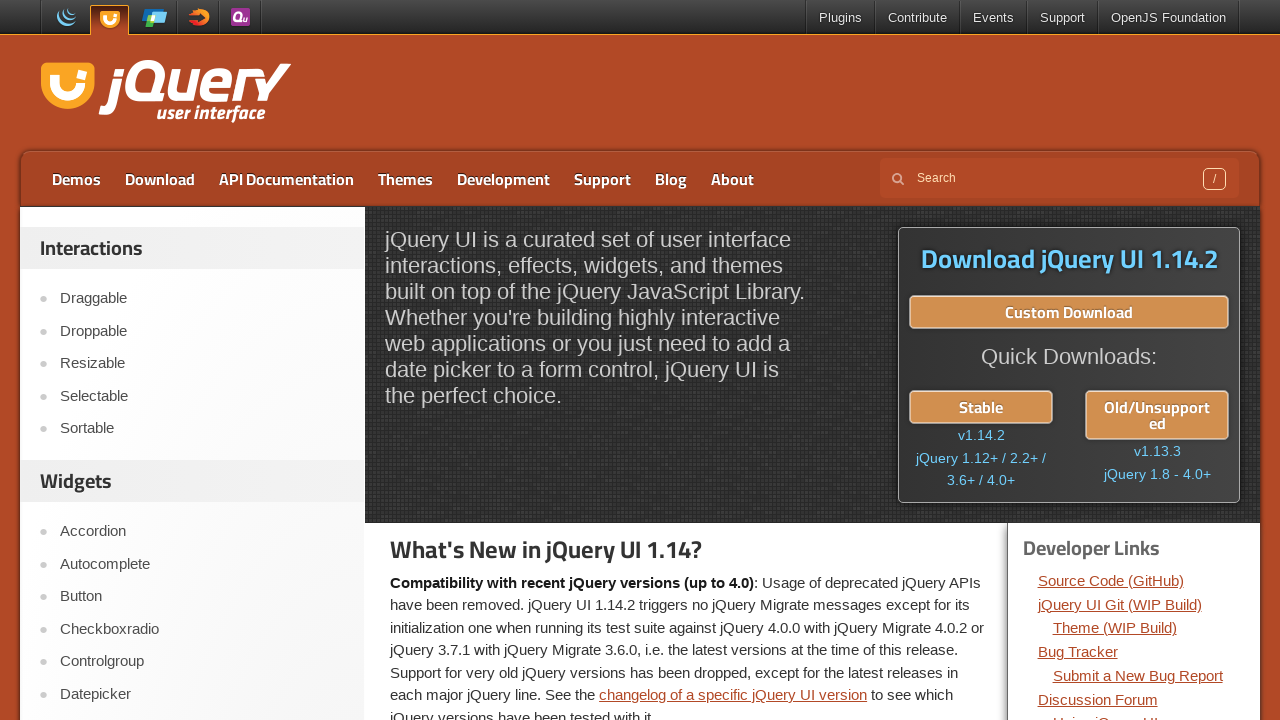

Clicked on Selectable link at (202, 396) on a:text('Selectable')
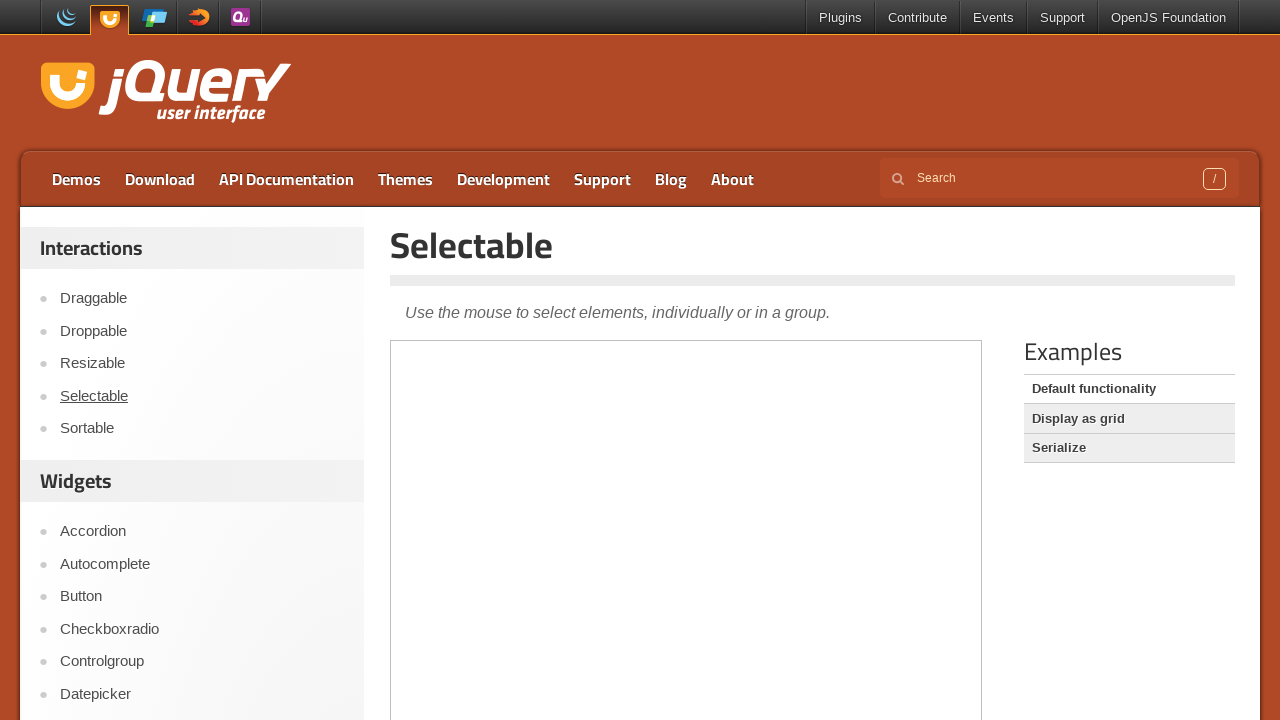

Located iframe containing selectable items
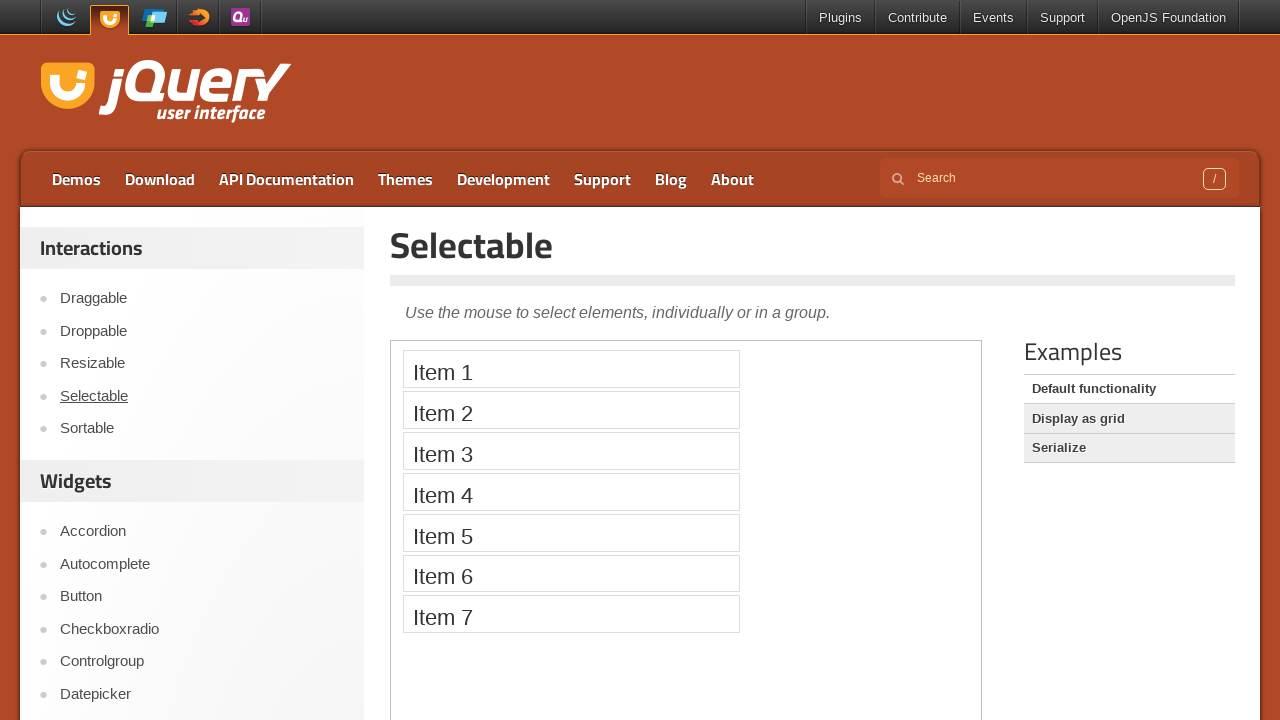

Clicked on Item 3 to select it at (571, 451) on iframe >> nth=0 >> internal:control=enter-frame >> li:text('Item 3')
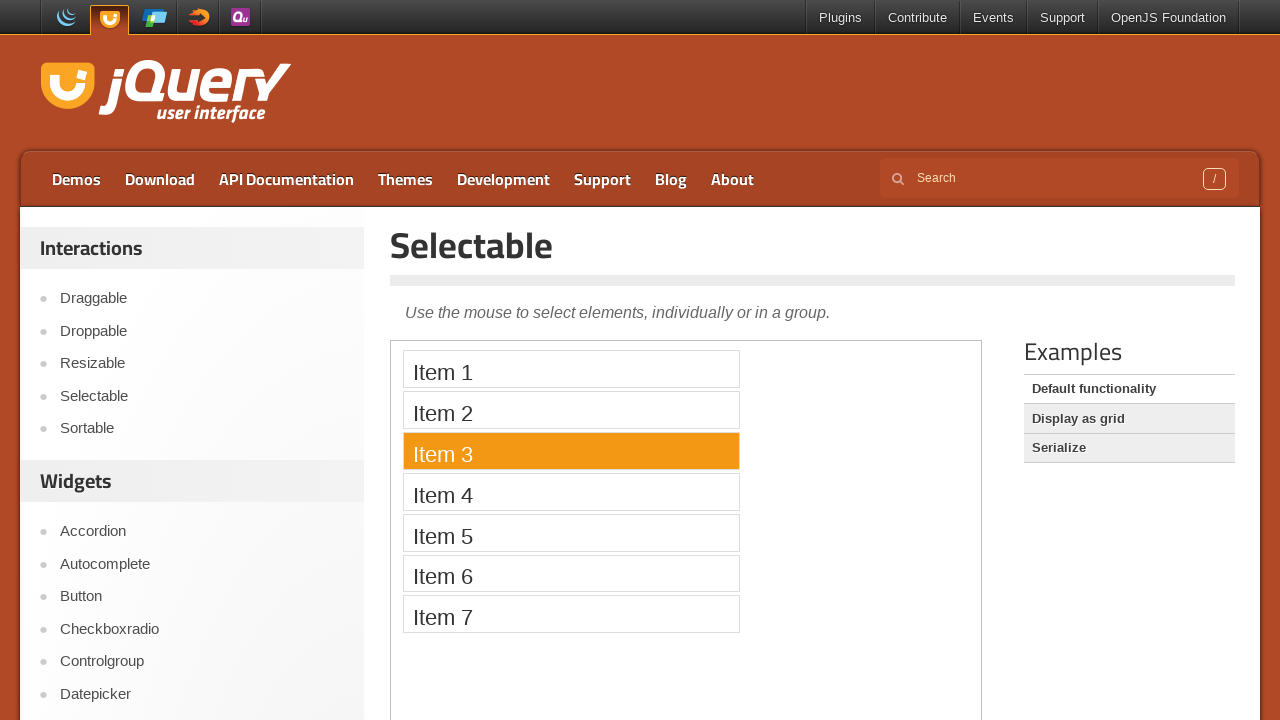

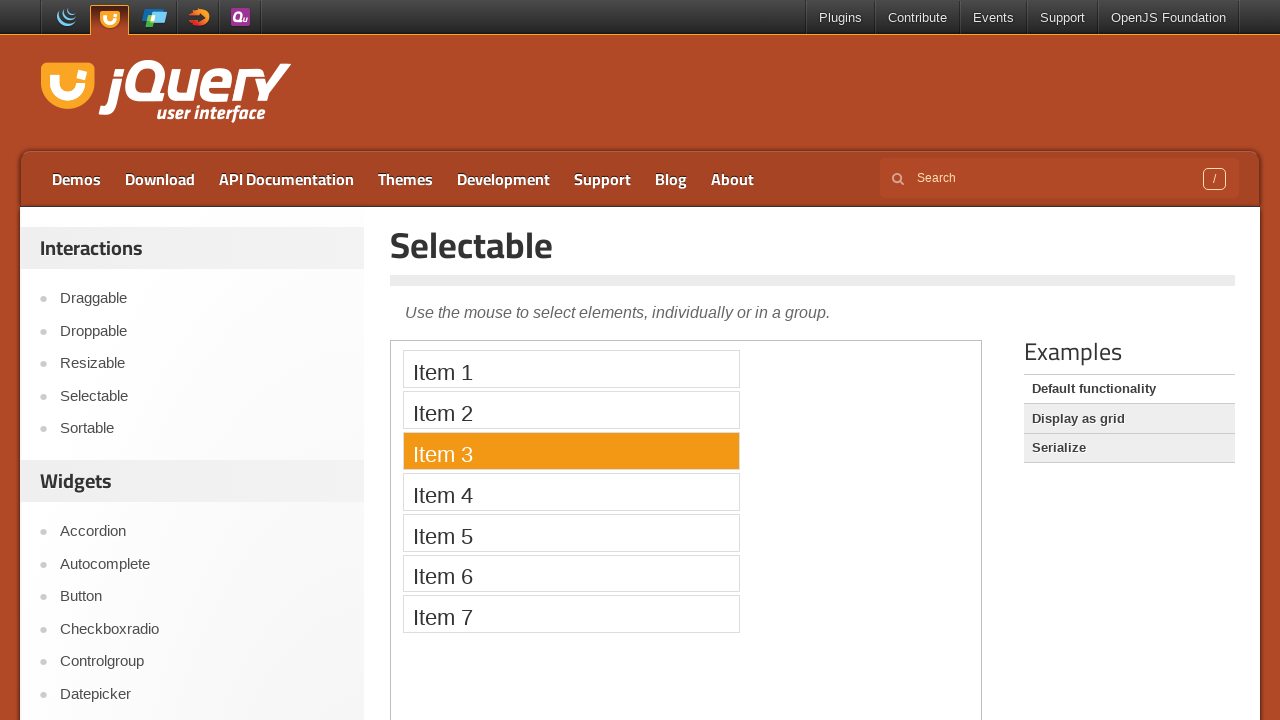